Tests navigation by clicking "About Valve" link and verifying it opens a new window with the correct URL

Starting URL: https://store.steampowered.com

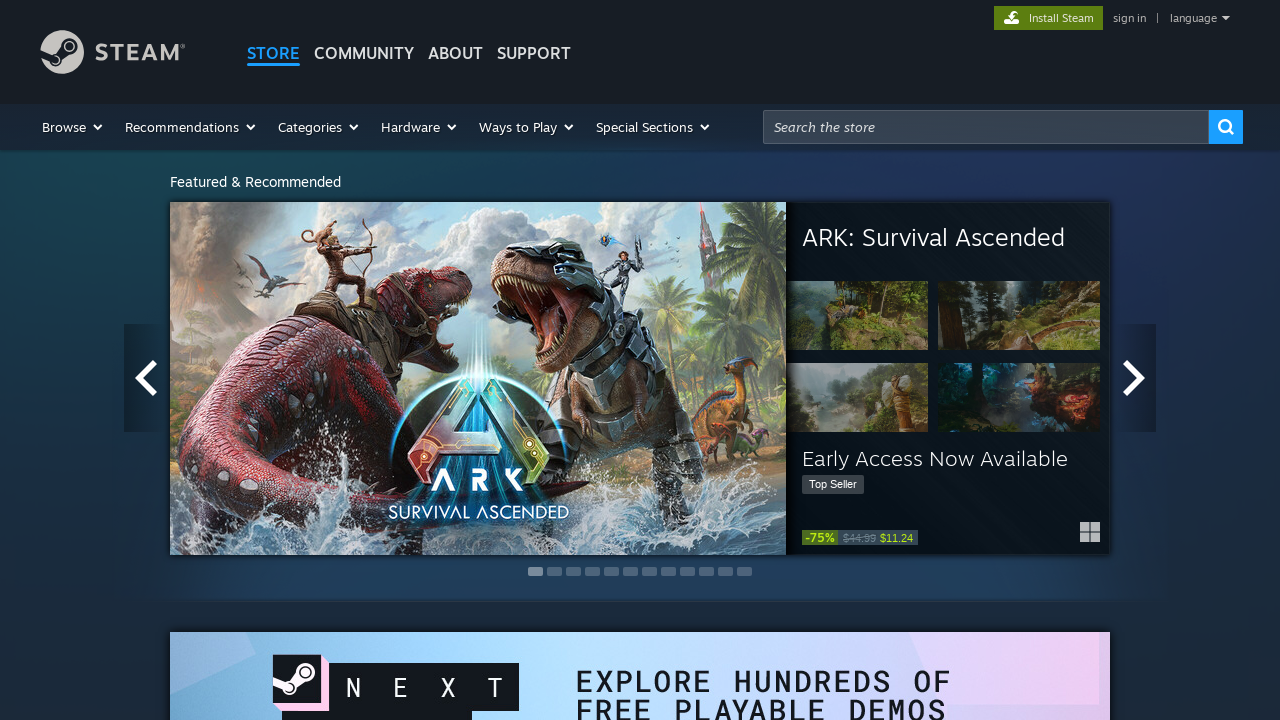

Located 'About Valve' link
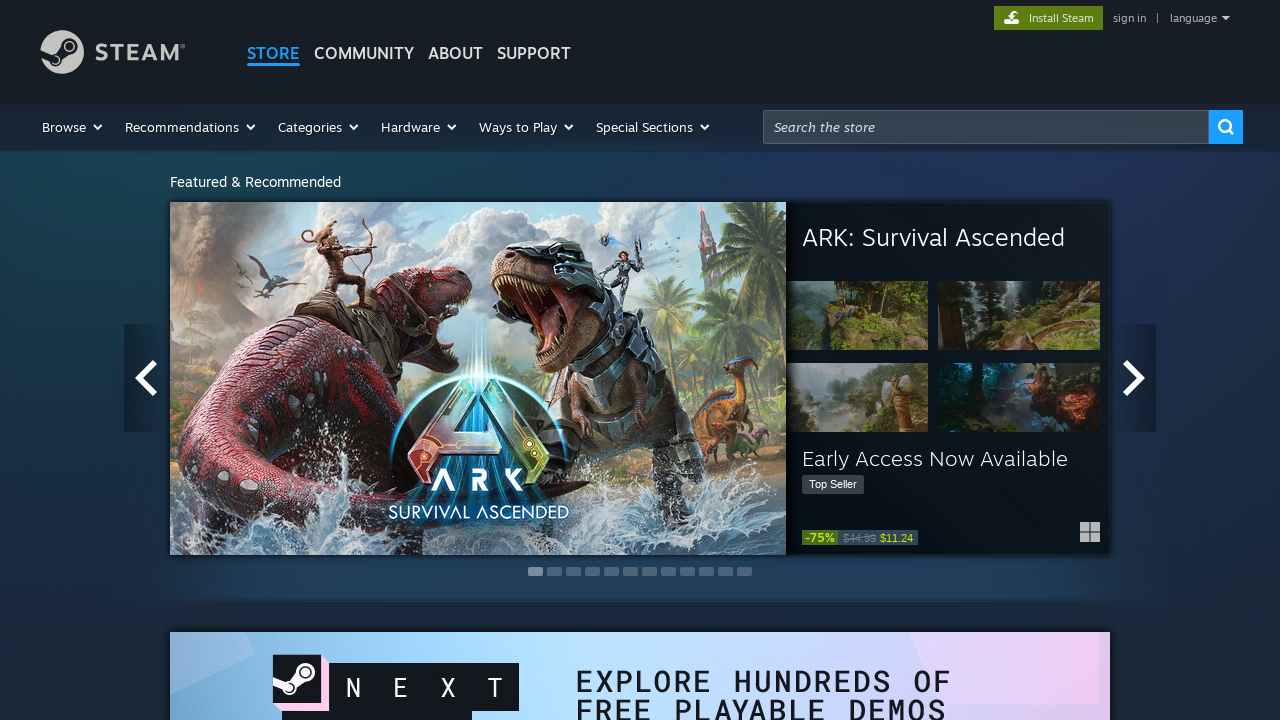

Clicked 'About Valve' link to open new window at (216, 550) on internal:role=link[name="About Valve"i]
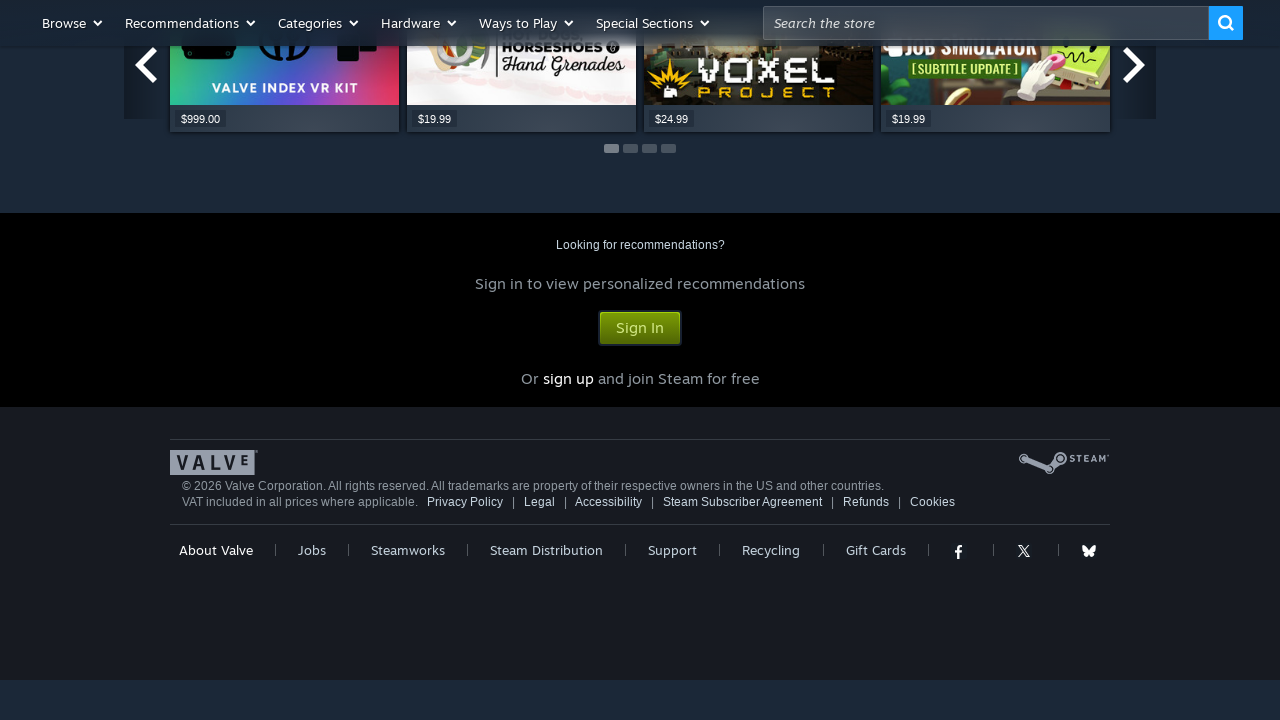

New page window opened
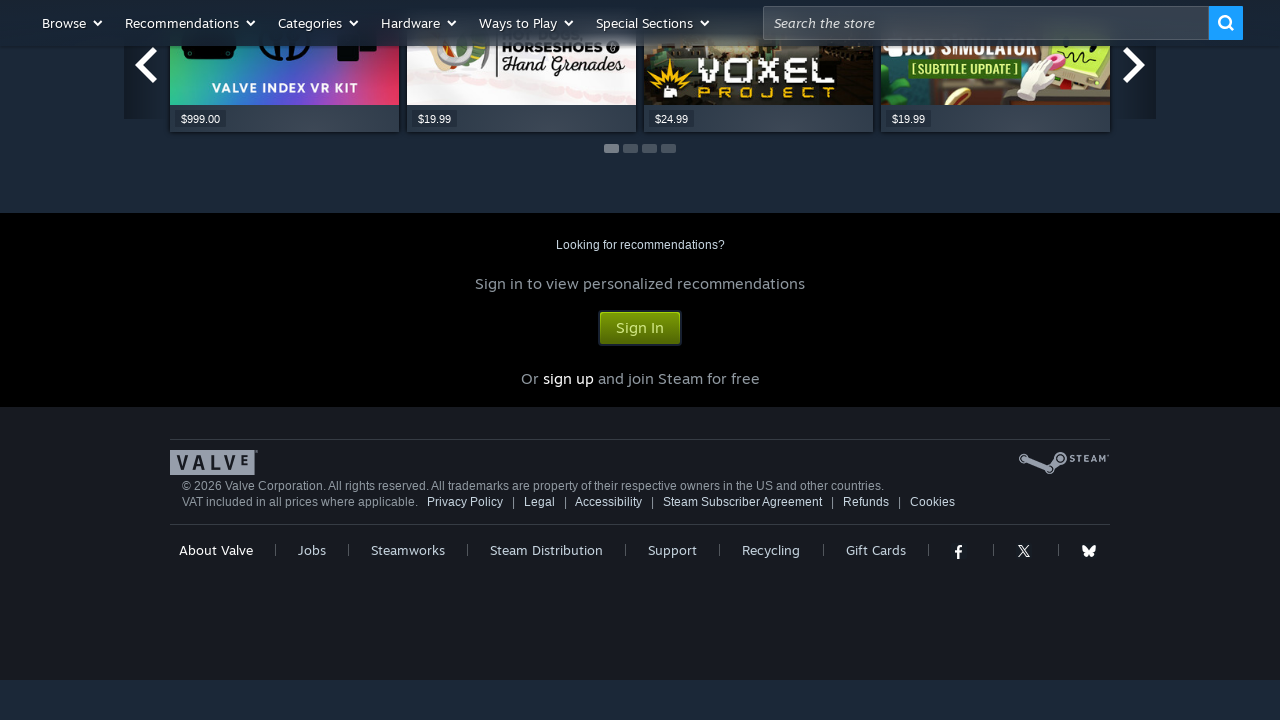

New page loaded completely
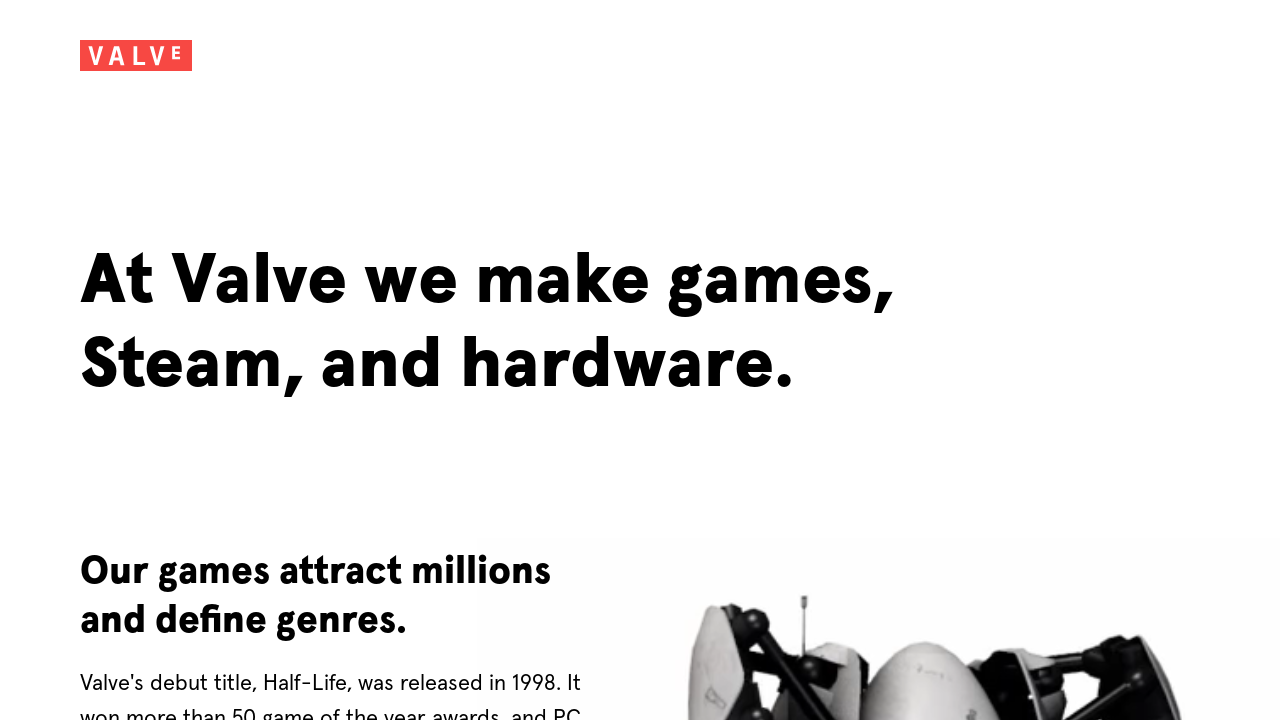

Closed new page window
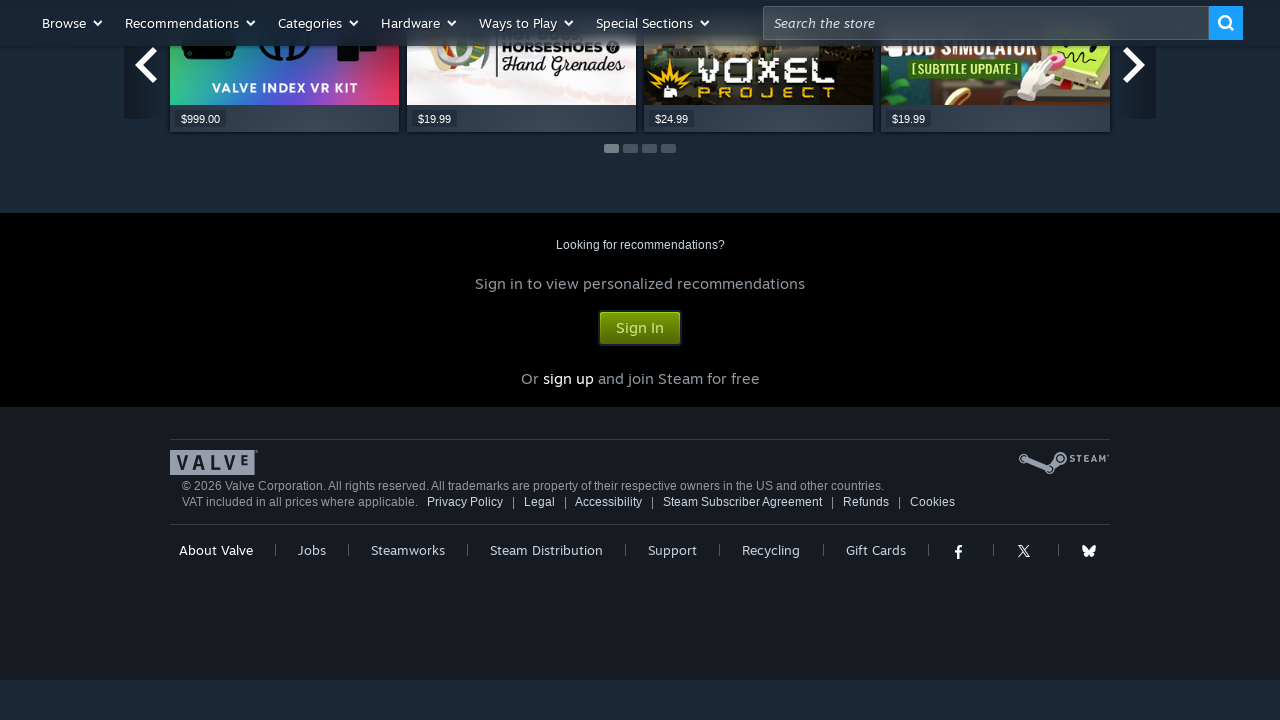

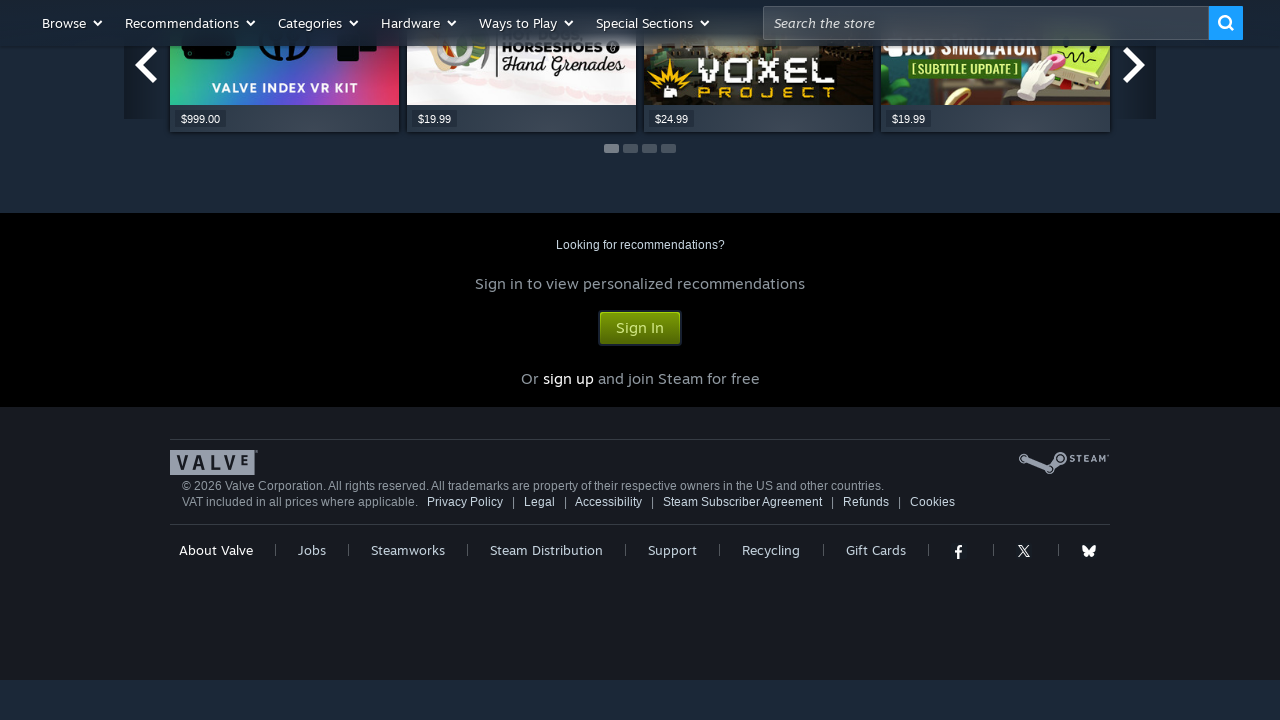